Tests a form with dynamic attributes by filling in personal details and event information, then submitting the form and verifying the success message

Starting URL: https://training-support.net/webelements/dynamic-attributes

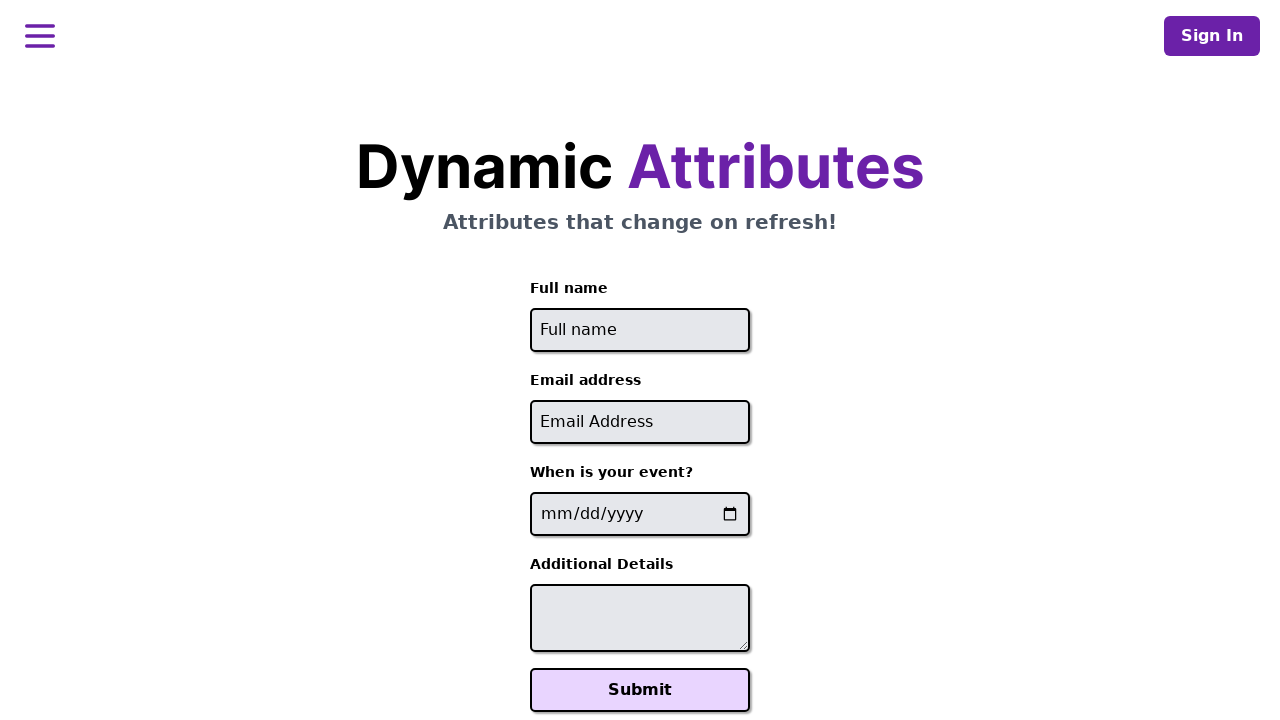

Filled full name field with 'Raiden Shogun' on //input[starts-with(@id, 'full-name')]
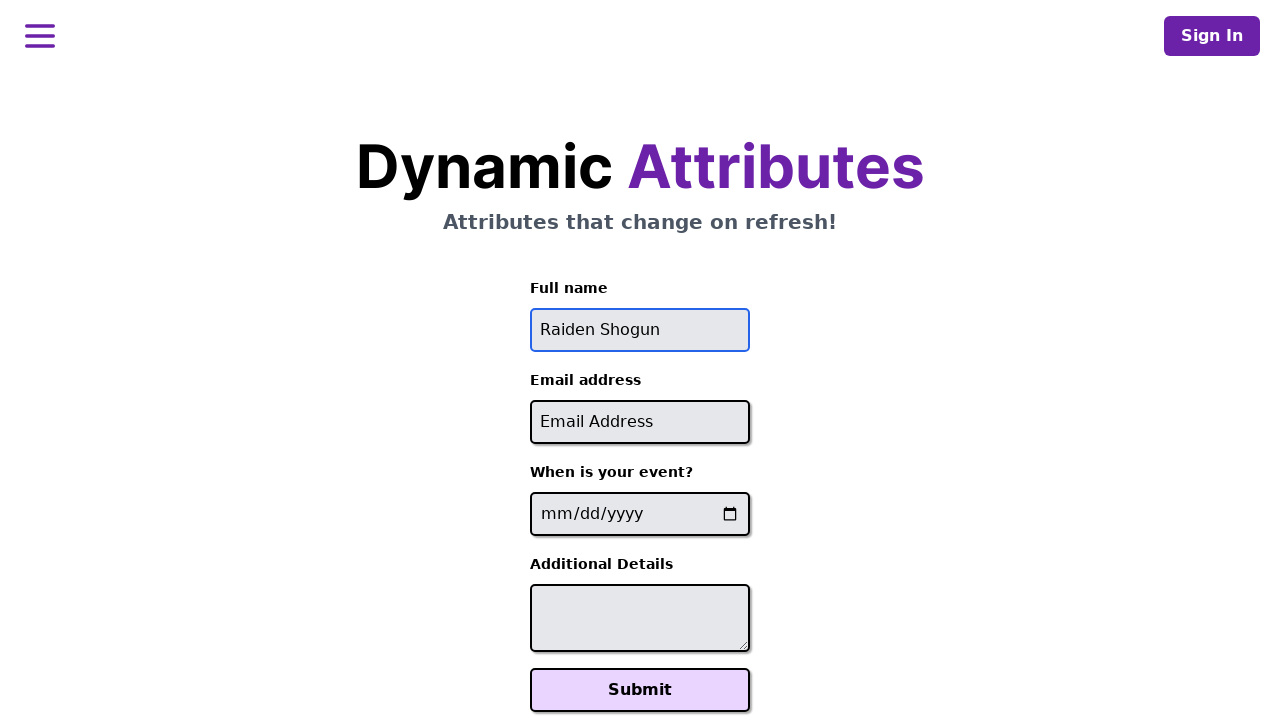

Filled email field with 'raiden@electromail.com' on //input[contains(@id, '-email')]
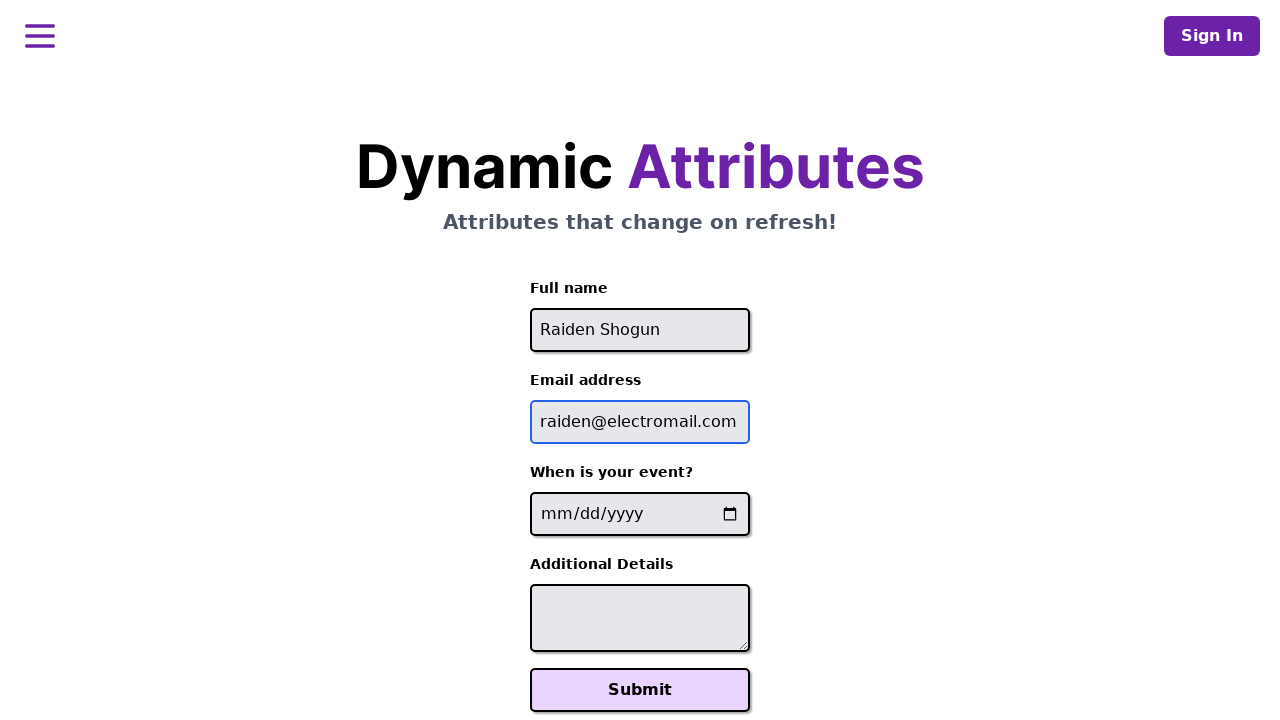

Filled event date field with '2025-06-26' on //input[contains(@name, '-event-date-')]
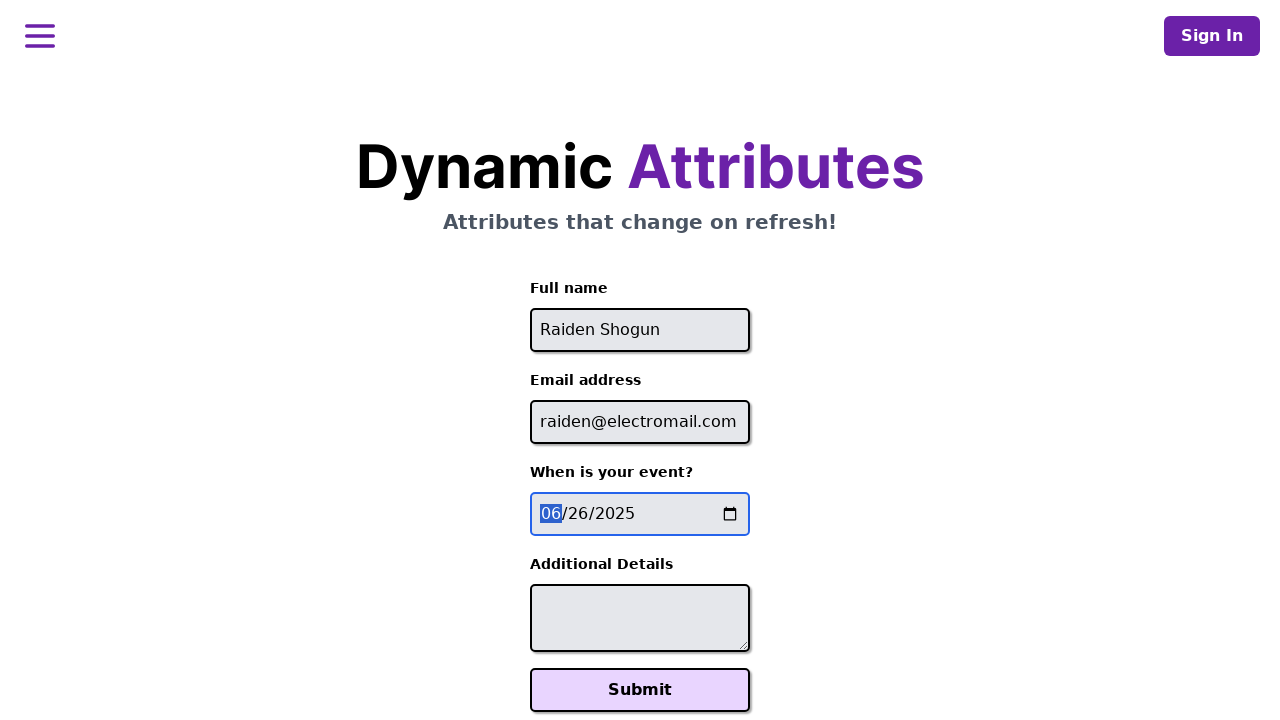

Filled additional details textarea with 'It will be electric!' on //textarea[contains(@id, '-additional-details-')]
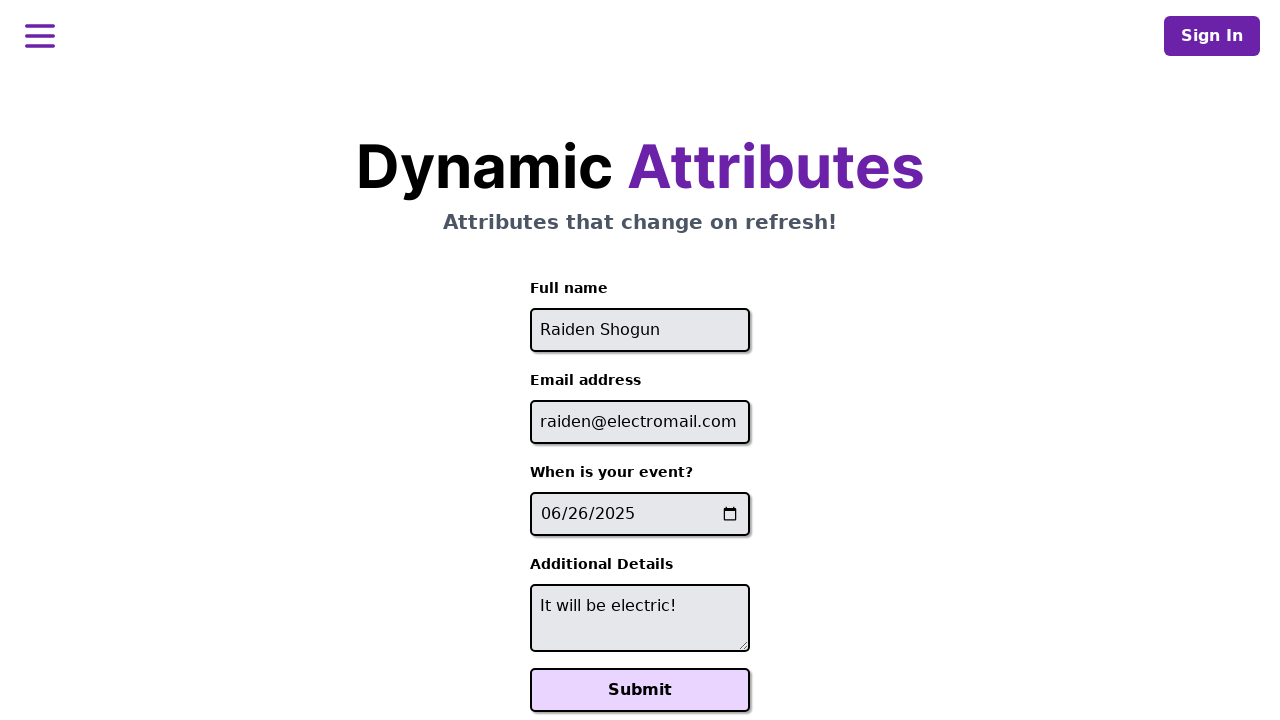

Clicked Submit button at (640, 690) on xpath=//button[text()='Submit']
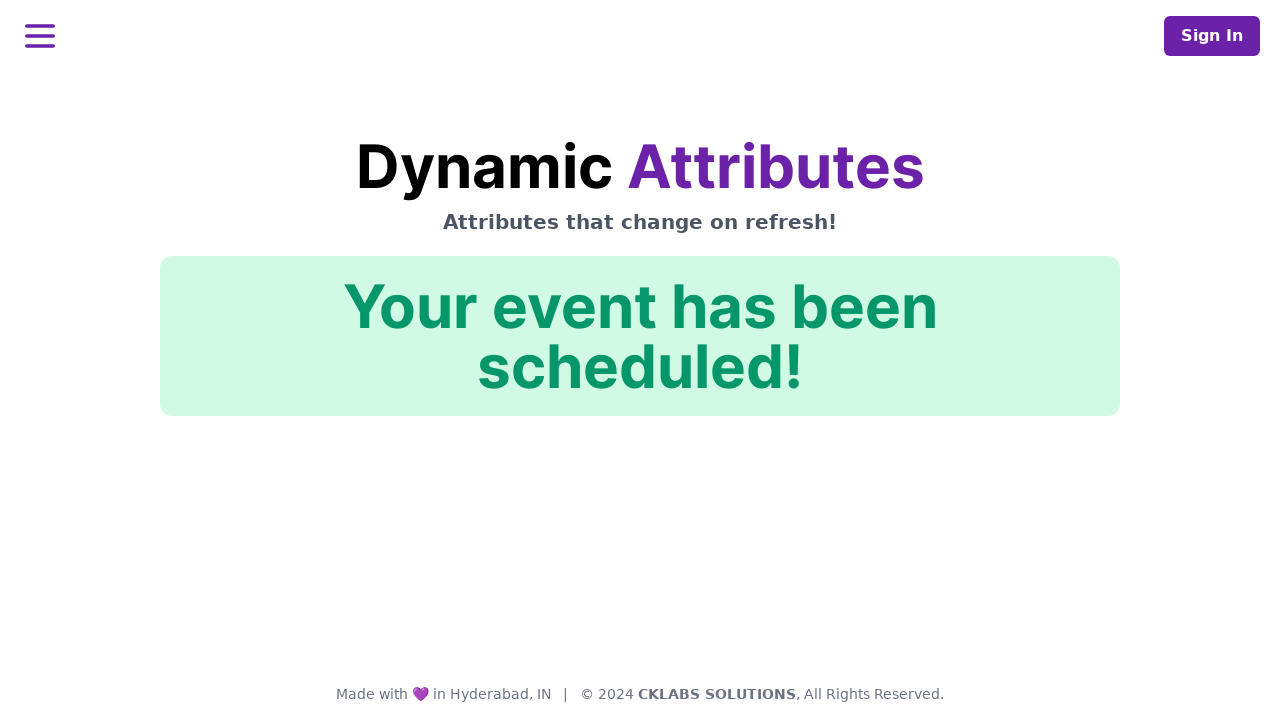

Success message appeared - form submission confirmed
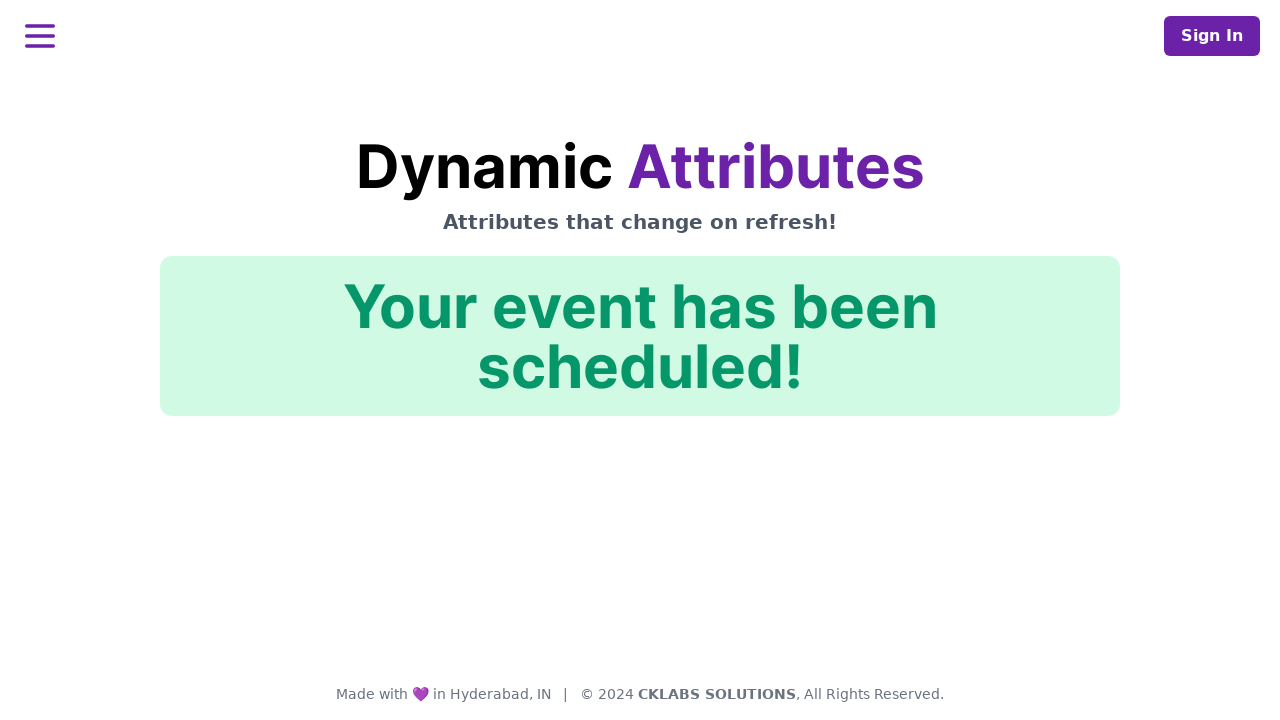

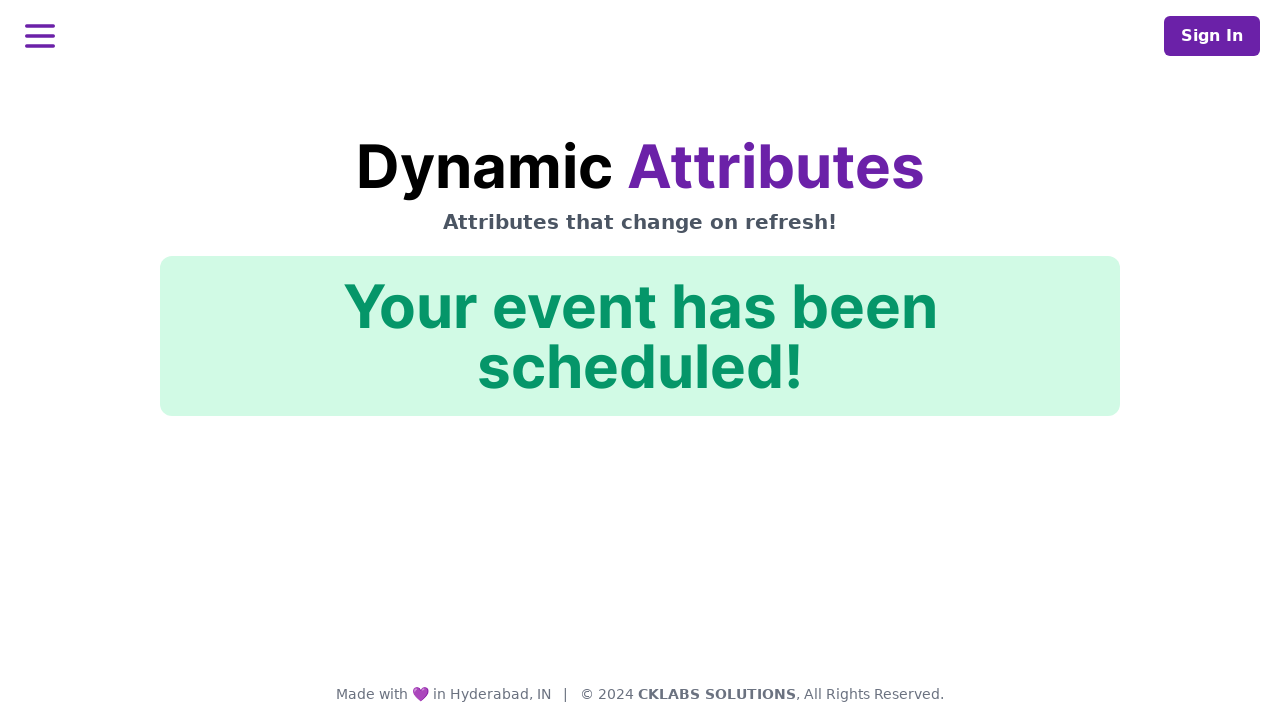